Tests all radio buttons on the page by iterating through them and verifying each can be selected

Starting URL: https://kristinek.github.io/site/examples/actions

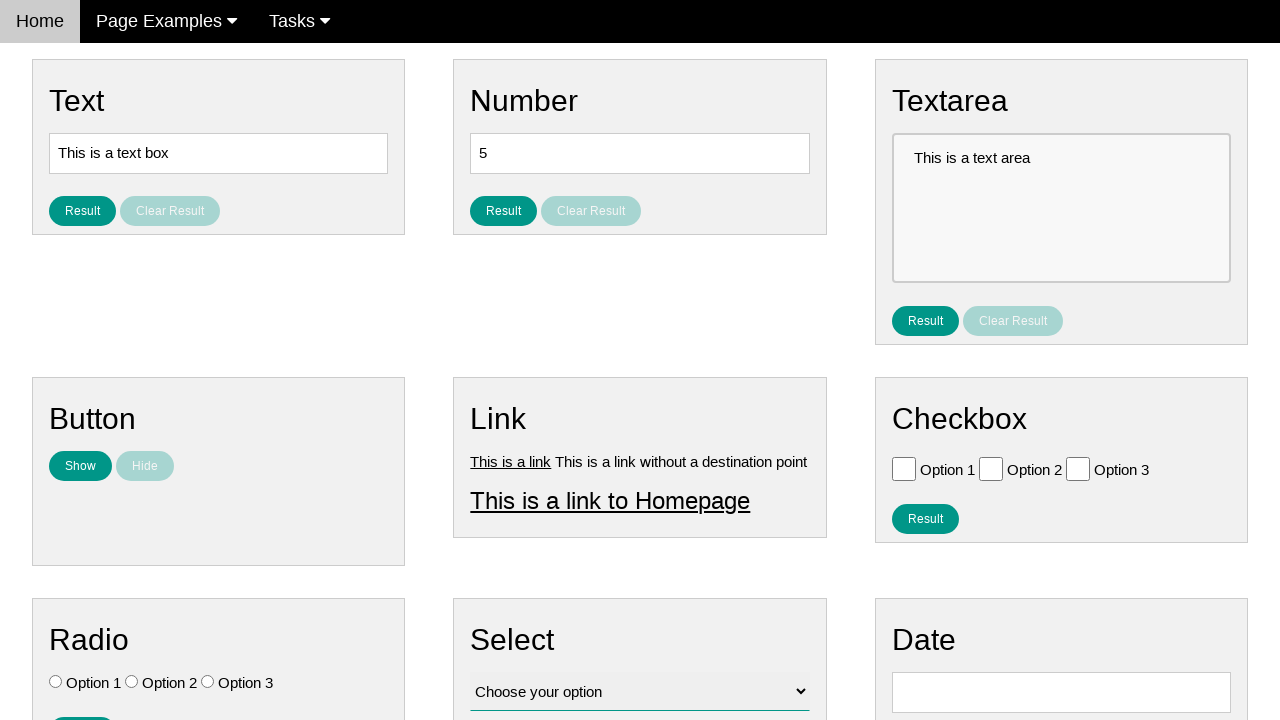

Located all radio buttons on the page
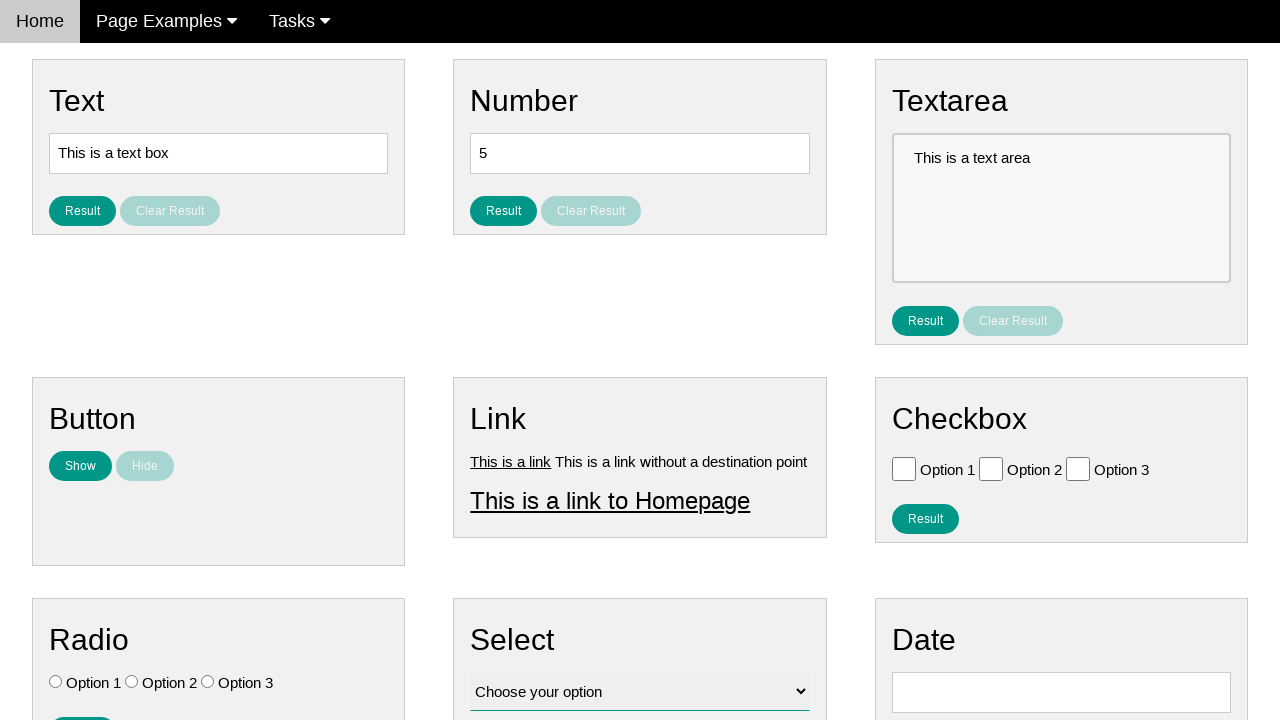

Counted 3 radio buttons on the page
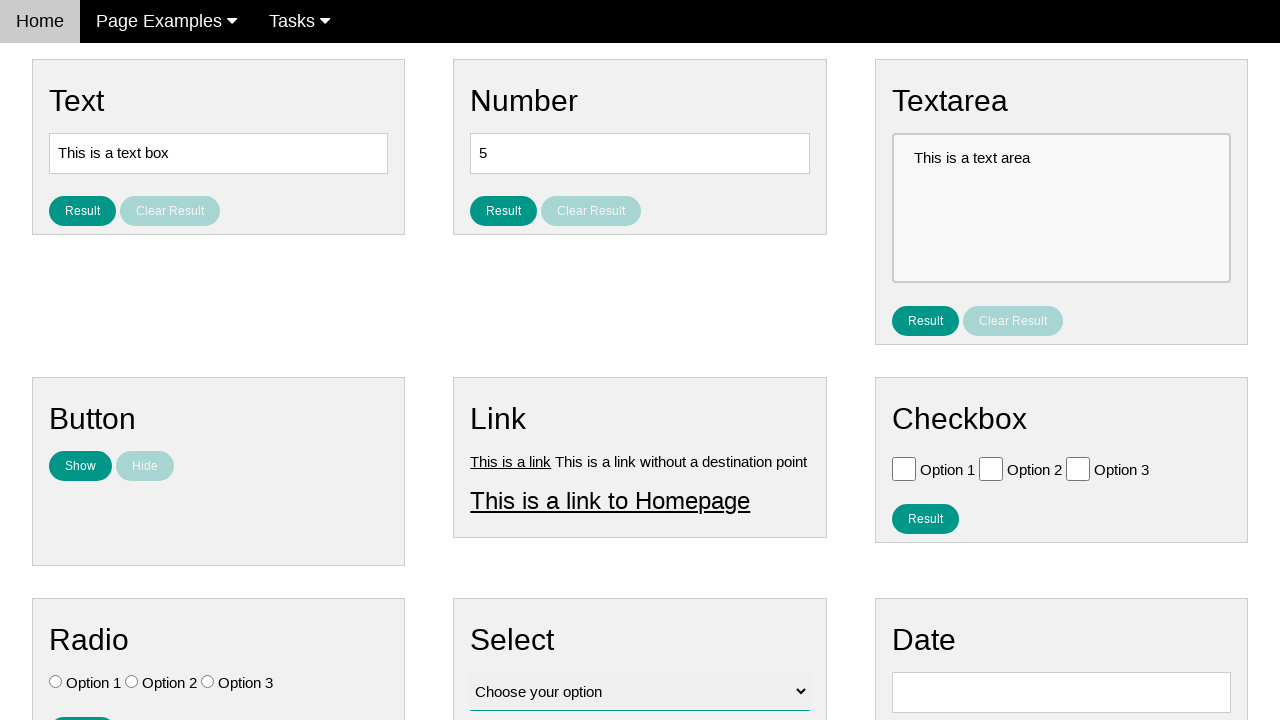

Selected radio button 0
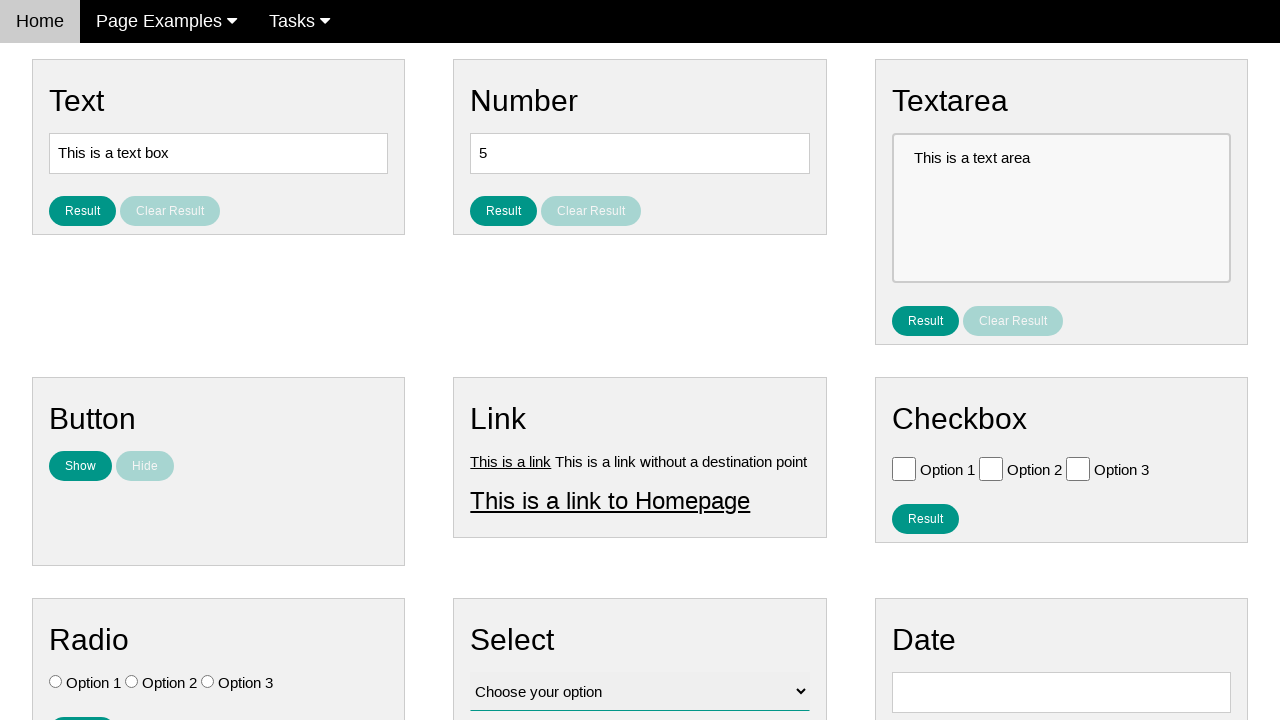

Clicked radio button 0 at (56, 682) on input[type='radio'] >> nth=0
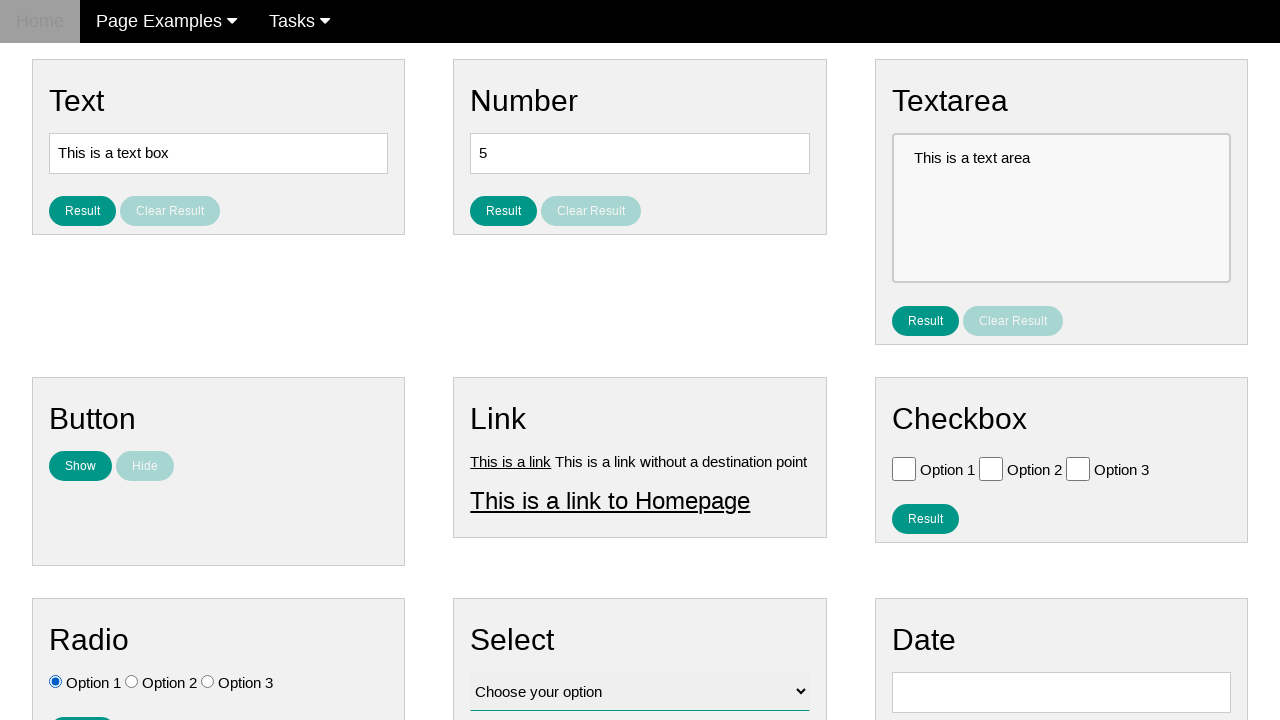

Verified radio button 0 is checked
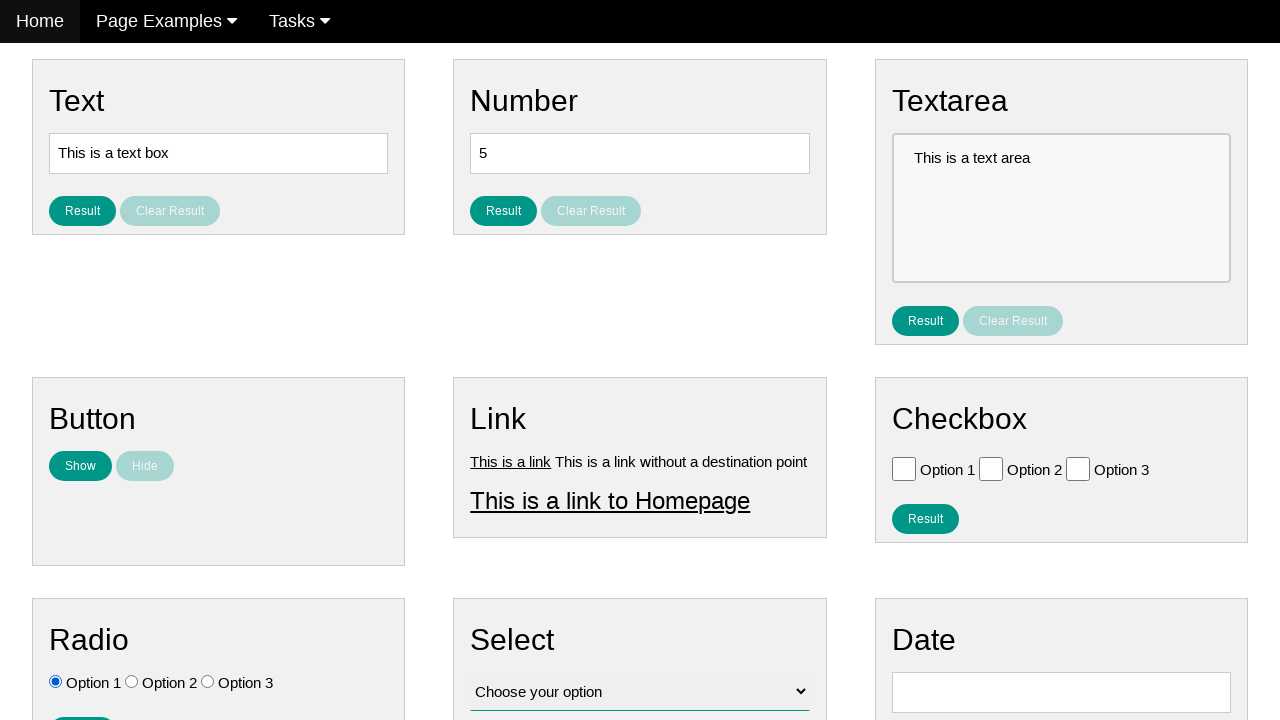

Selected radio button 1
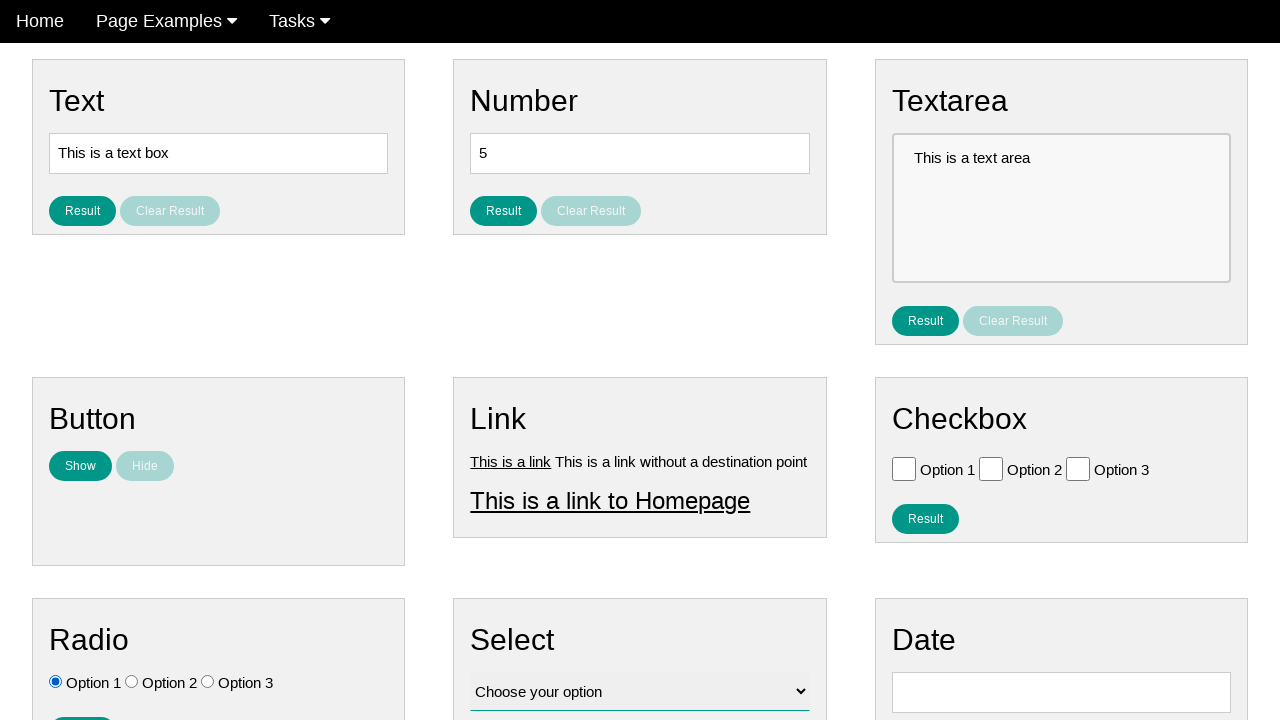

Clicked radio button 1 at (132, 682) on input[type='radio'] >> nth=1
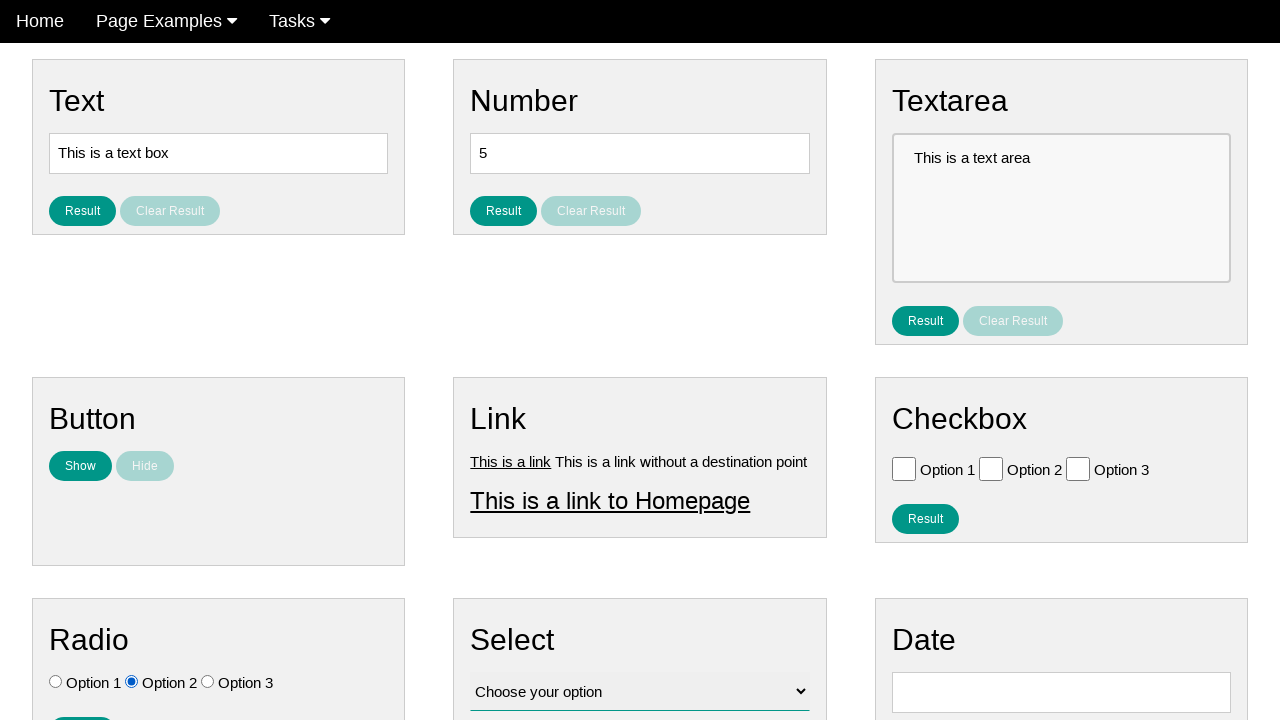

Verified radio button 1 is checked
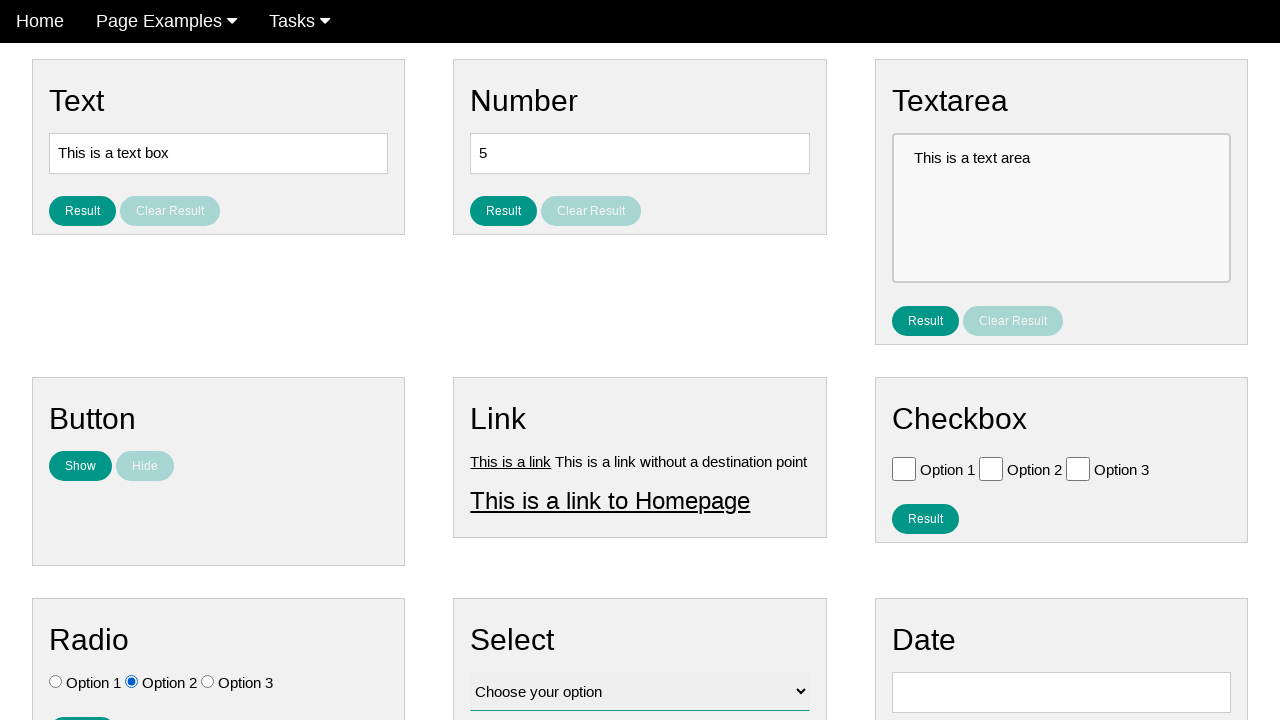

Selected radio button 2
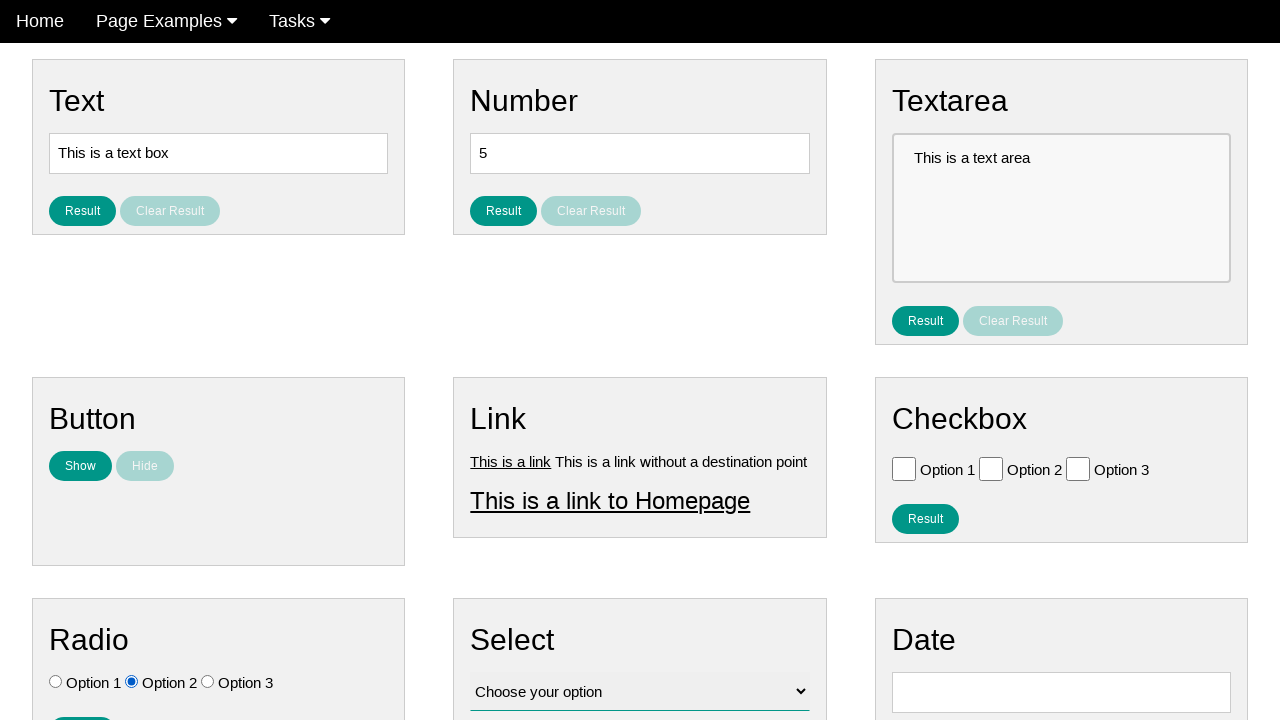

Clicked radio button 2 at (208, 682) on input[type='radio'] >> nth=2
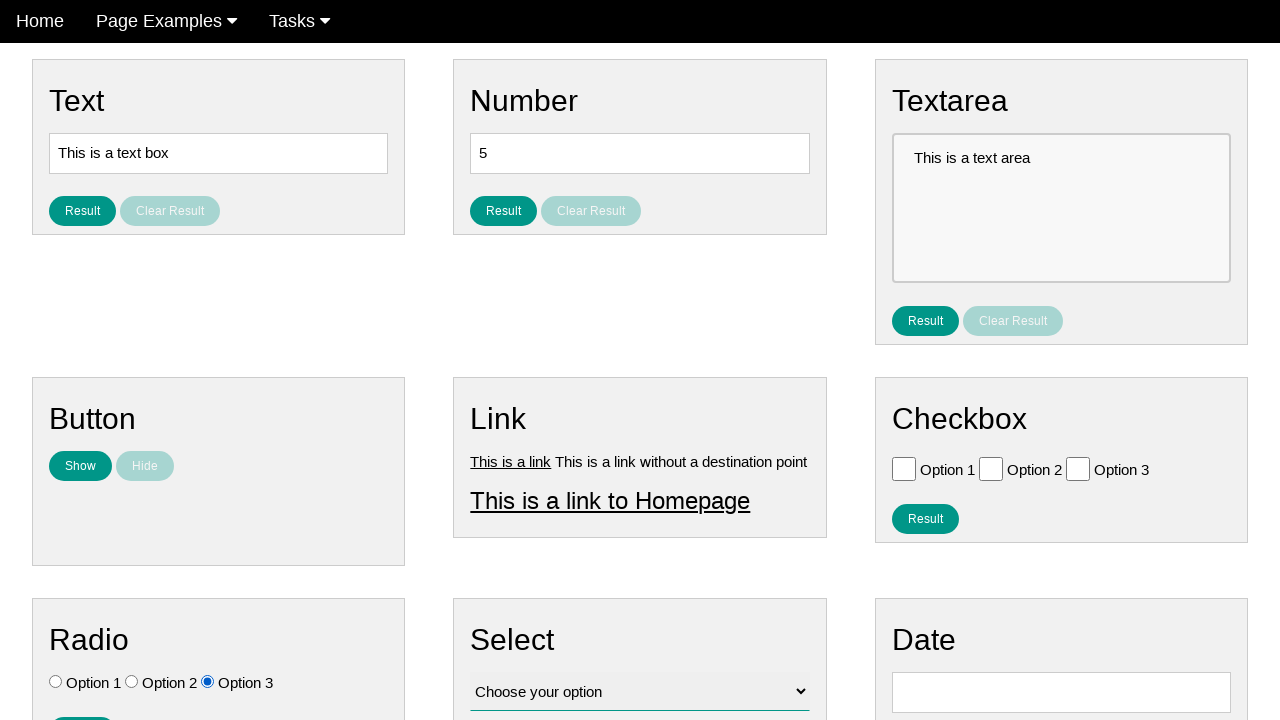

Verified radio button 2 is checked
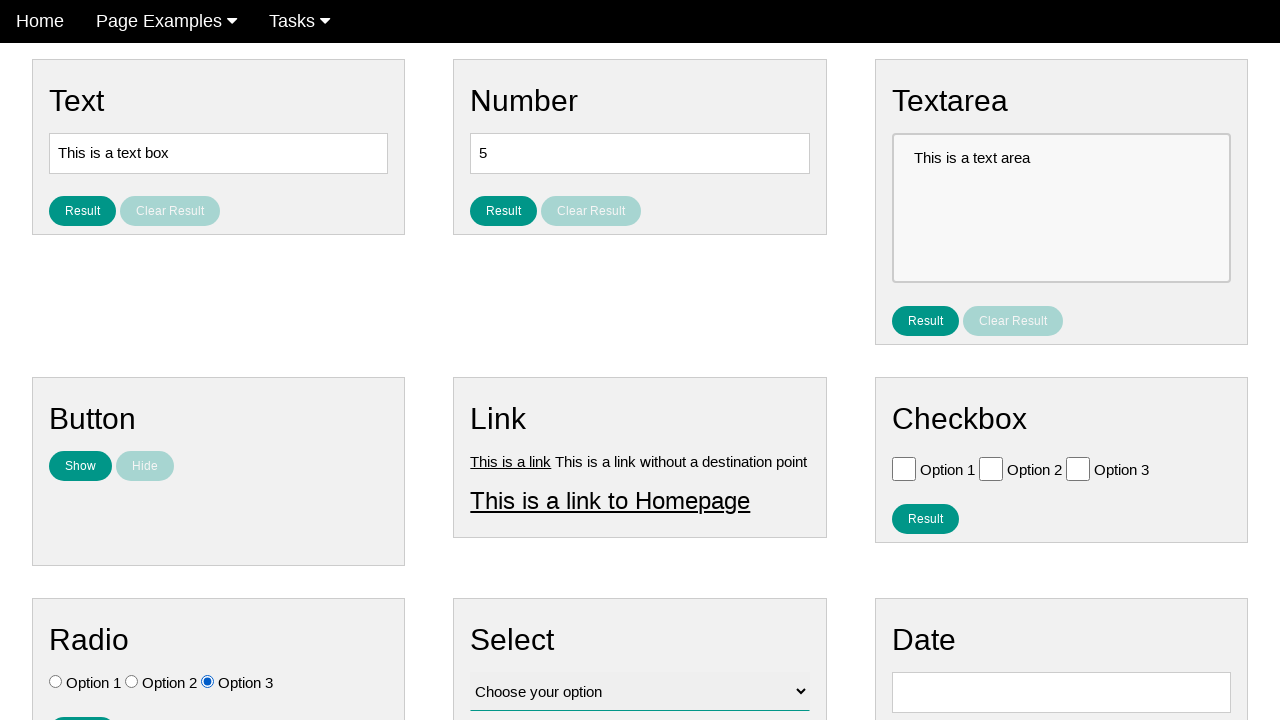

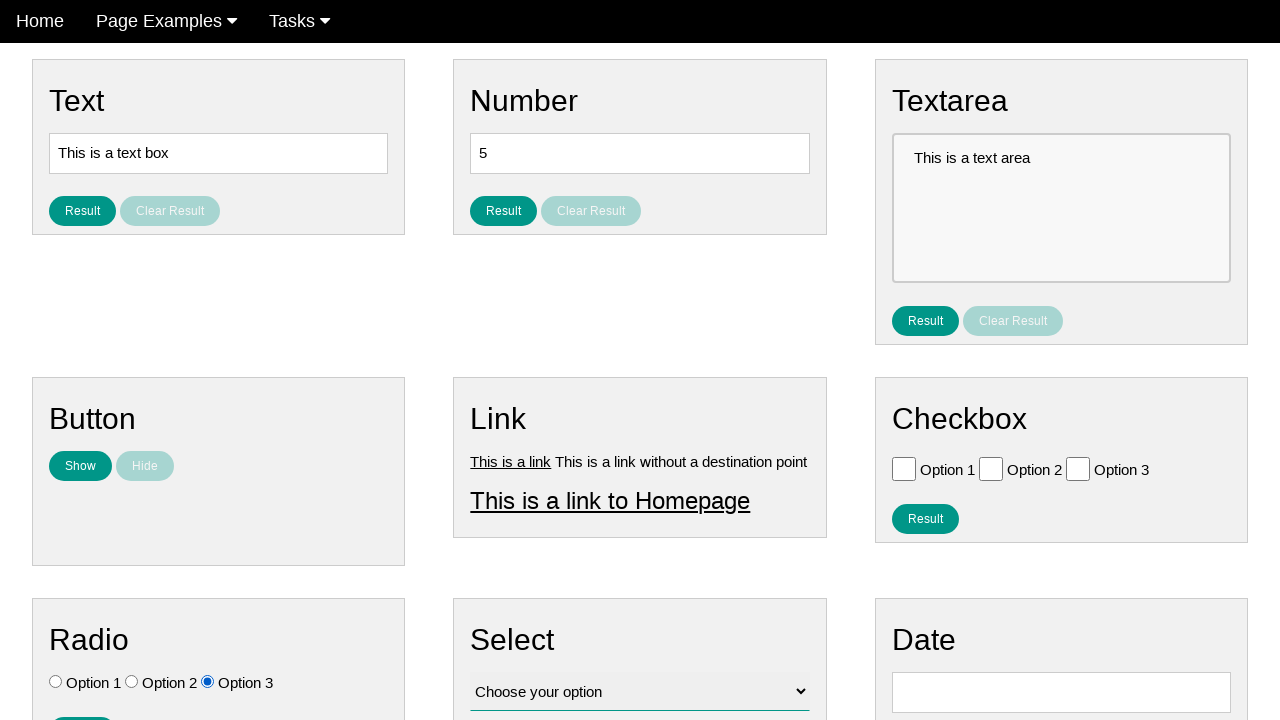